Tests that the complete all checkbox updates state when individual items are completed or cleared

Starting URL: https://demo.playwright.dev/todomvc

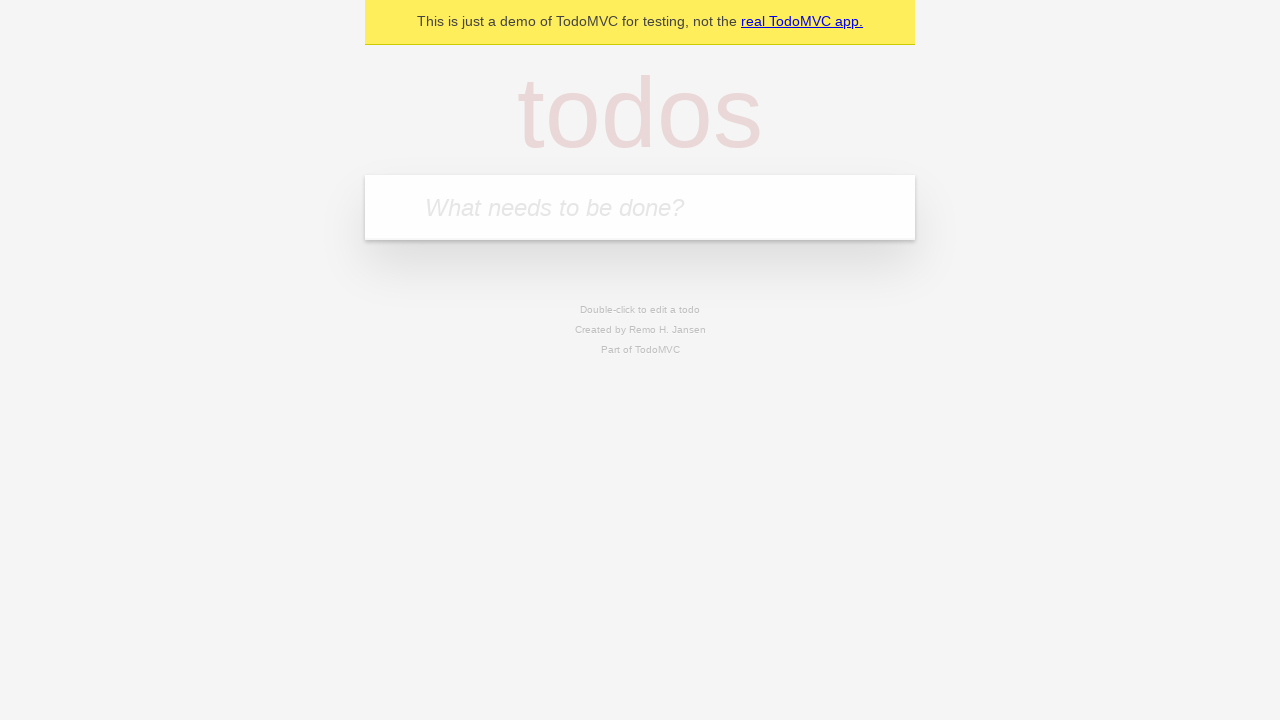

Filled todo input field with 'buy some cheese' on internal:attr=[placeholder="What needs to be done?"i]
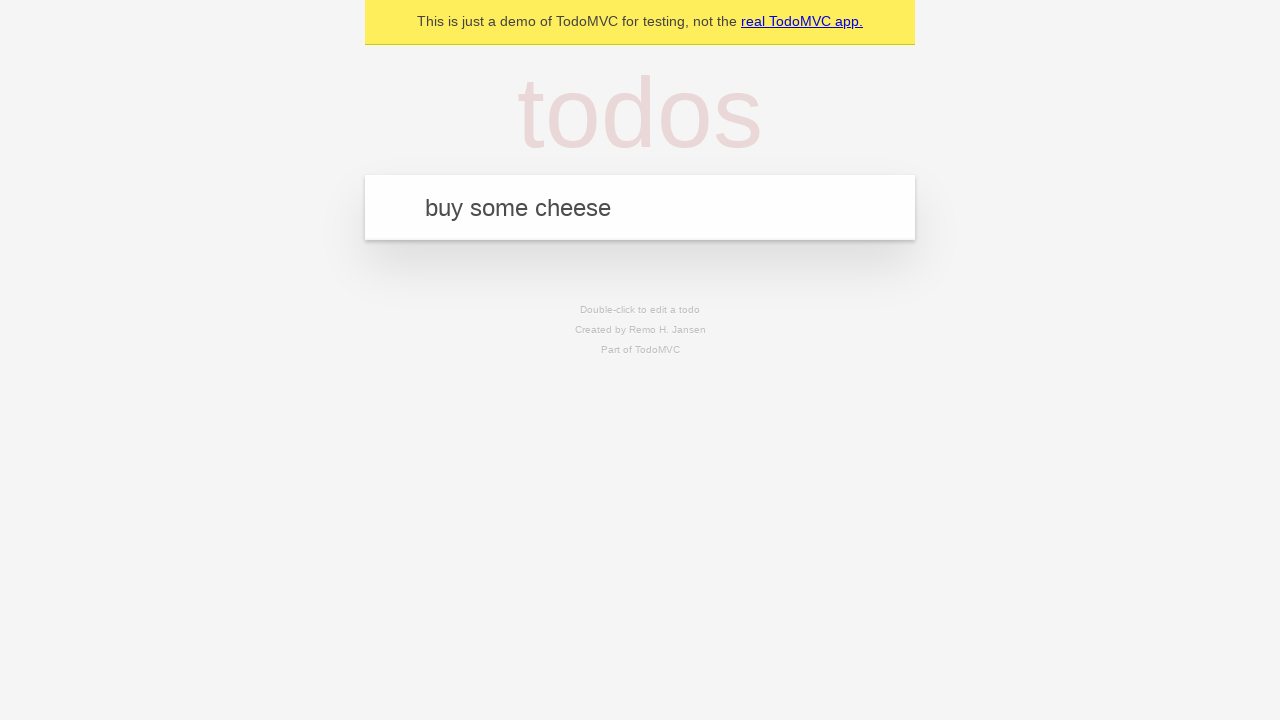

Pressed Enter to create todo item 'buy some cheese' on internal:attr=[placeholder="What needs to be done?"i]
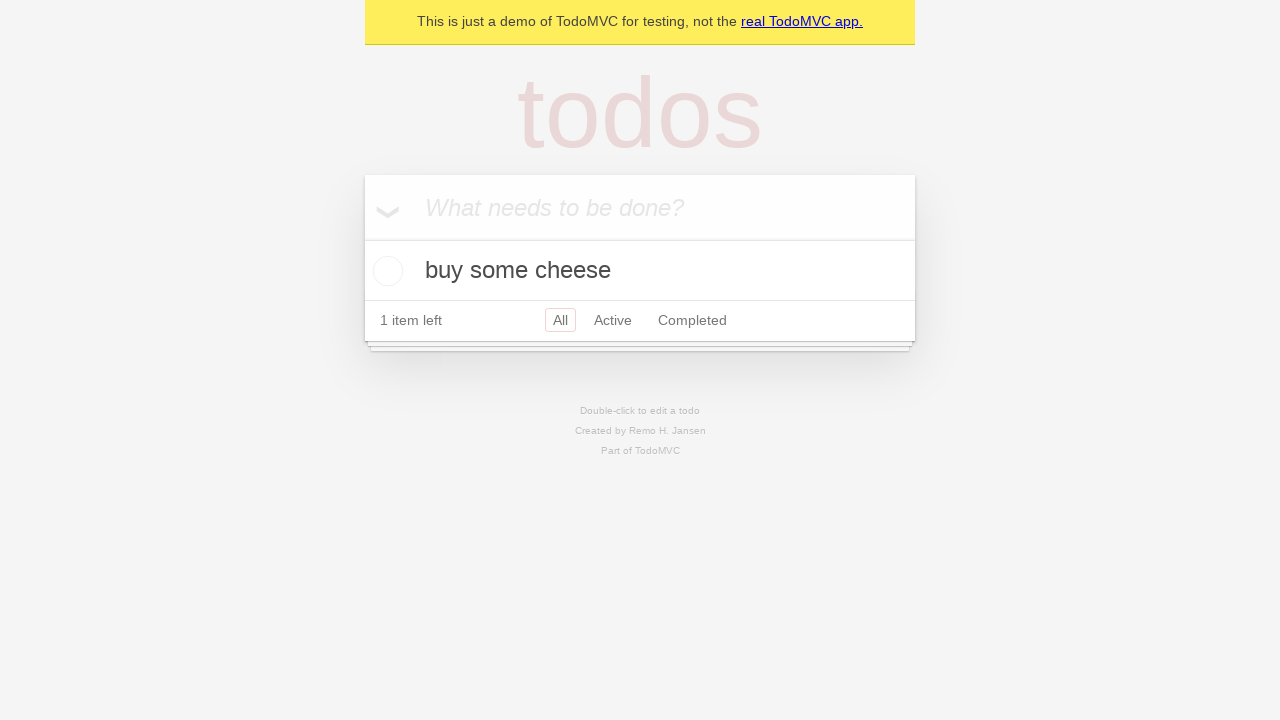

Filled todo input field with 'feed the cat' on internal:attr=[placeholder="What needs to be done?"i]
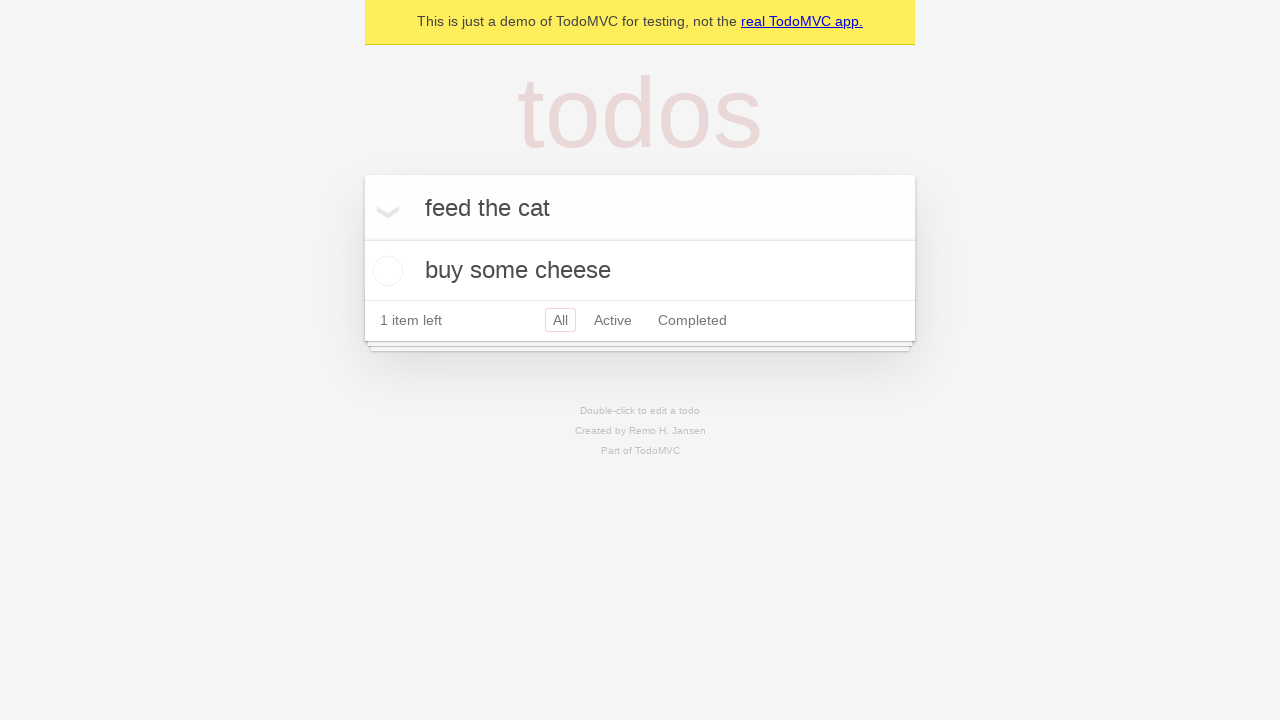

Pressed Enter to create todo item 'feed the cat' on internal:attr=[placeholder="What needs to be done?"i]
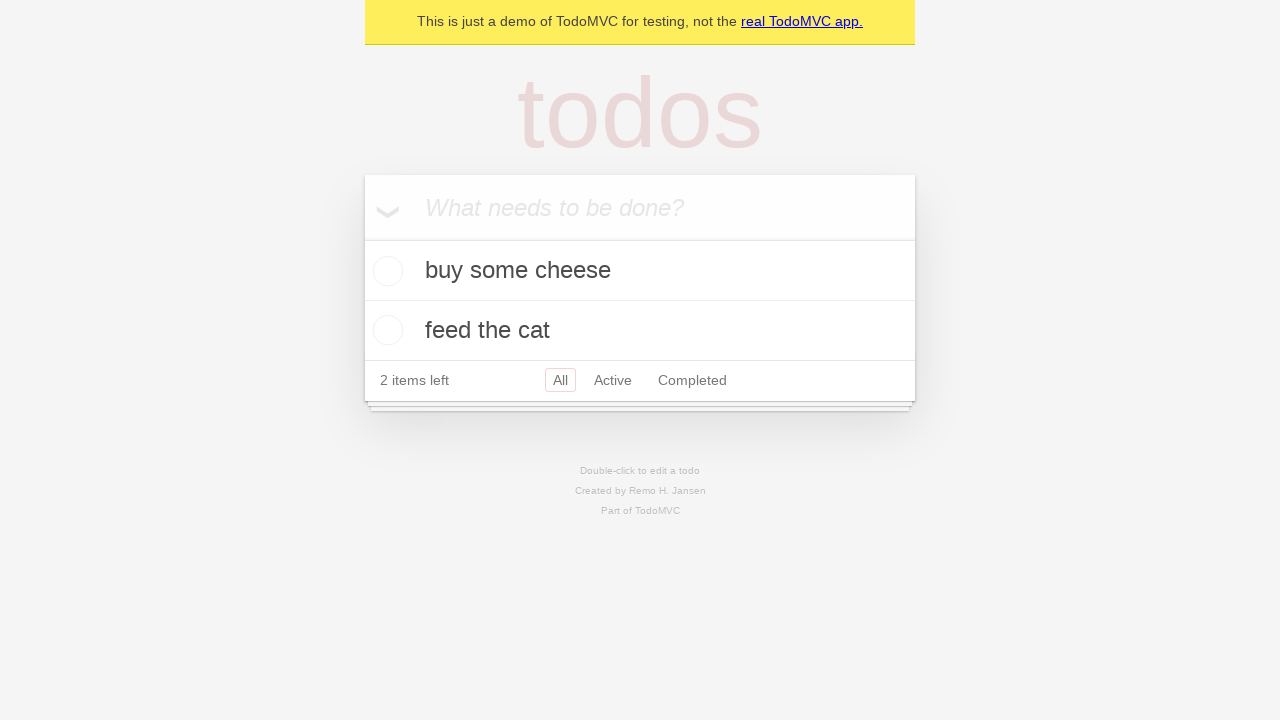

Filled todo input field with 'book a doctors appointment' on internal:attr=[placeholder="What needs to be done?"i]
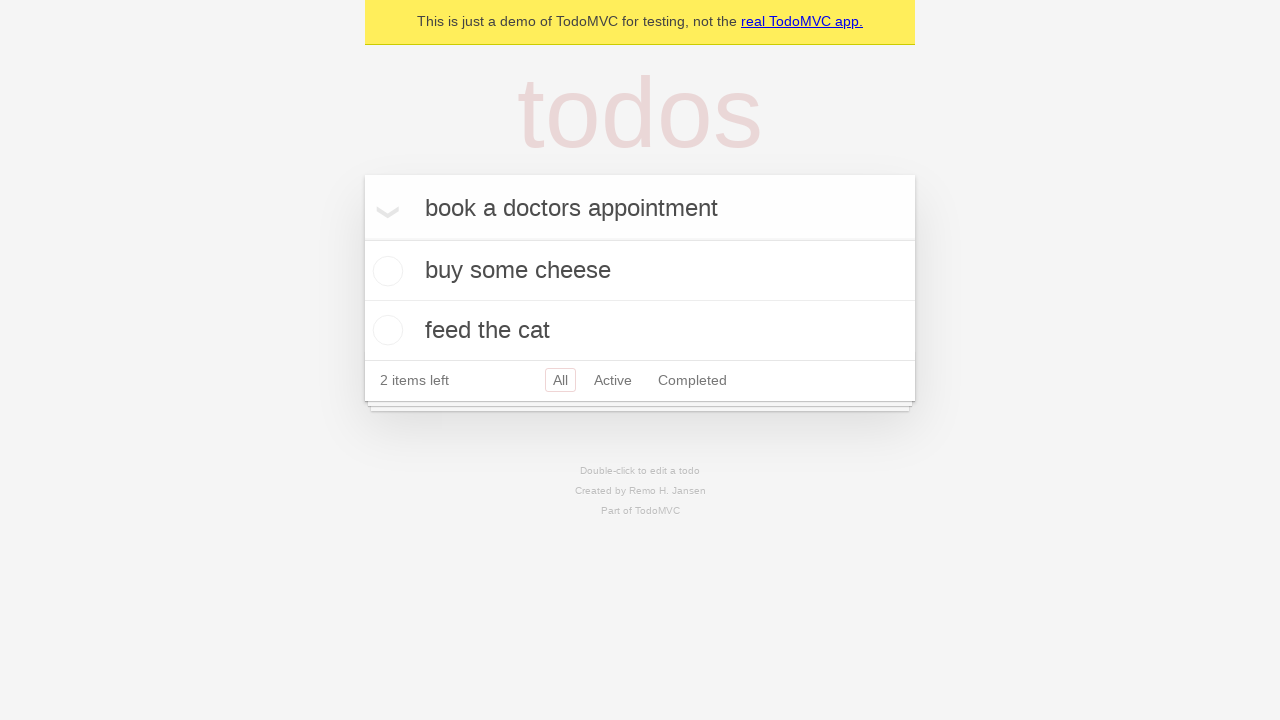

Pressed Enter to create todo item 'book a doctors appointment' on internal:attr=[placeholder="What needs to be done?"i]
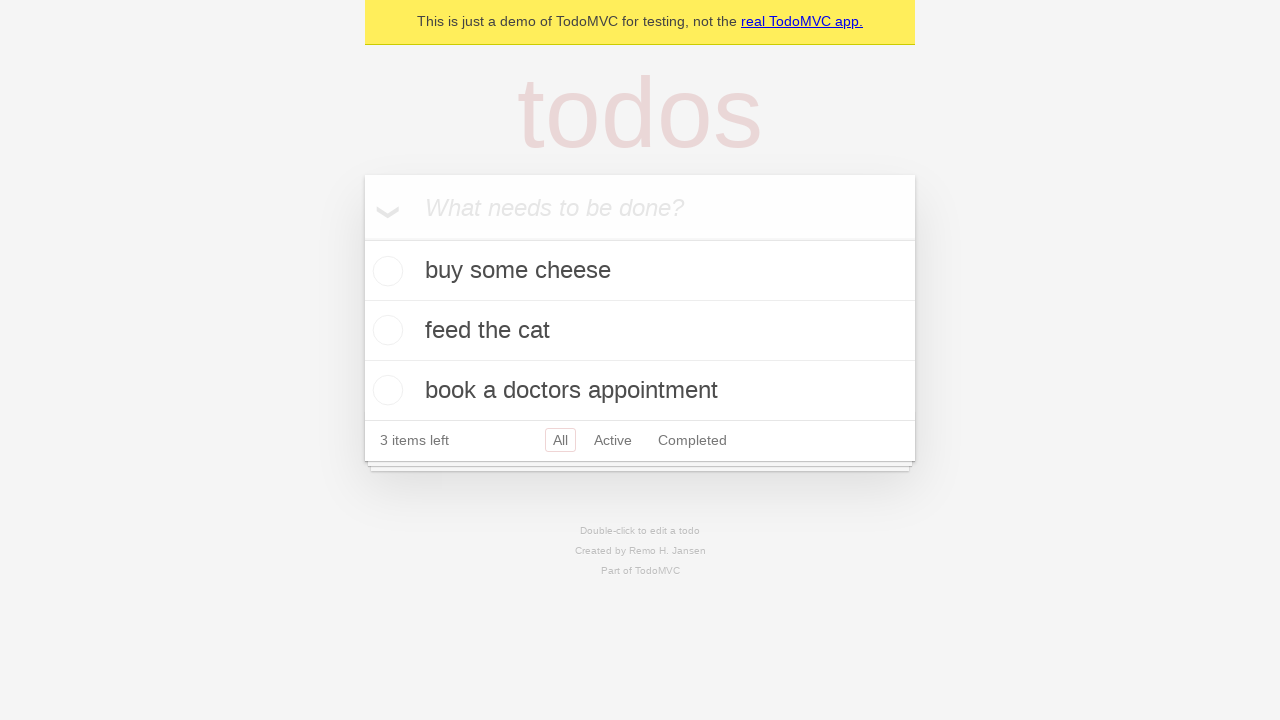

Clicked 'Mark all as complete' checkbox to complete all todos at (362, 238) on internal:label="Mark all as complete"i
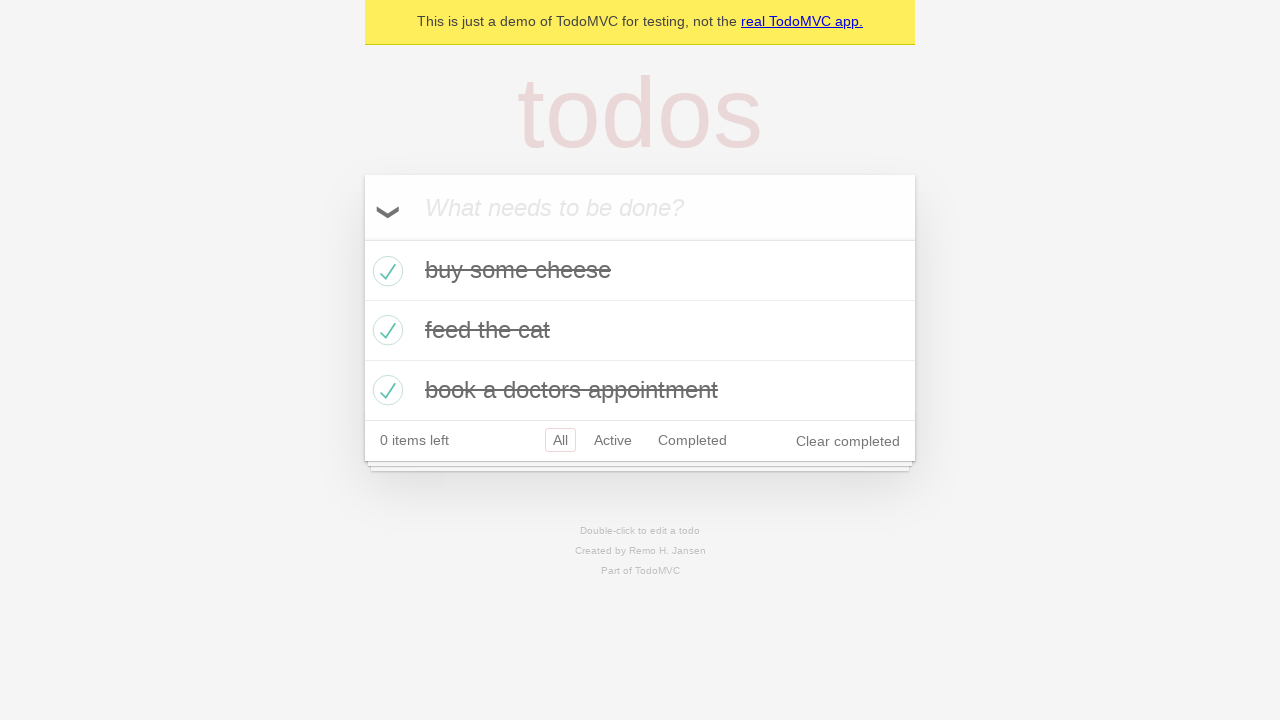

Unchecked the first todo item checkbox at (385, 271) on internal:testid=[data-testid="todo-item"s] >> nth=0 >> internal:role=checkbox
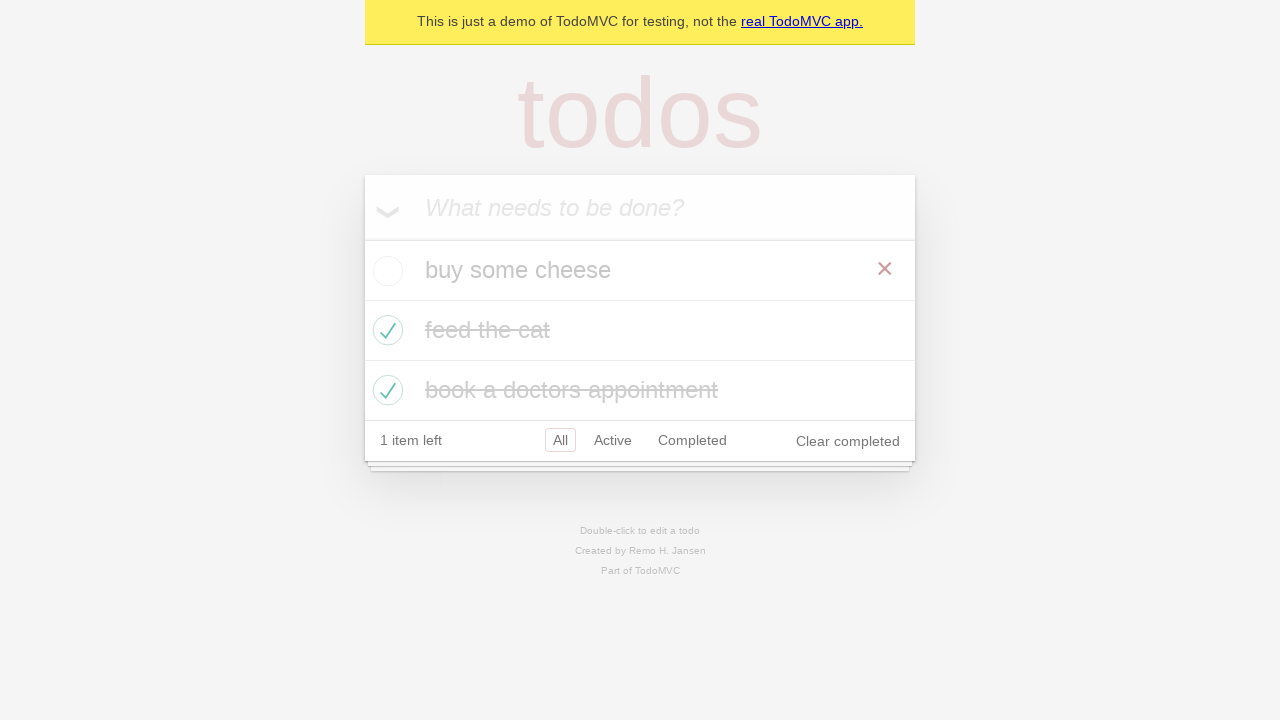

Rechecked the first todo item checkbox at (385, 271) on internal:testid=[data-testid="todo-item"s] >> nth=0 >> internal:role=checkbox
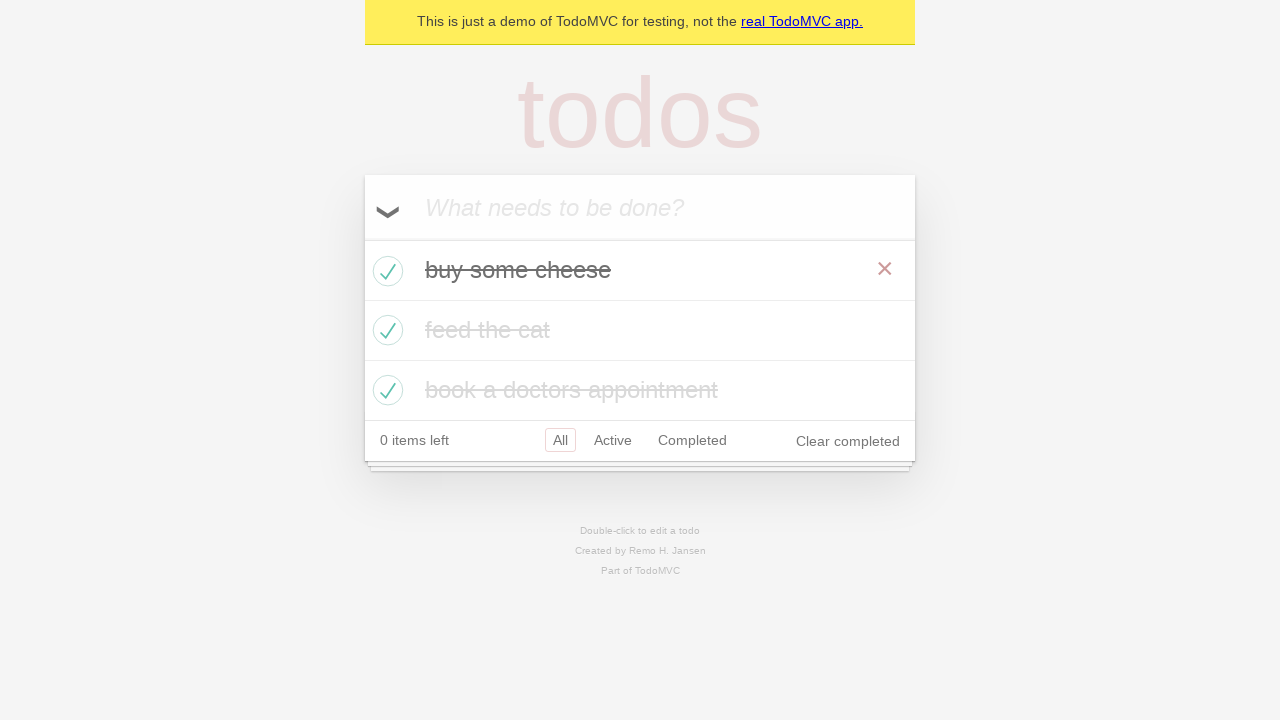

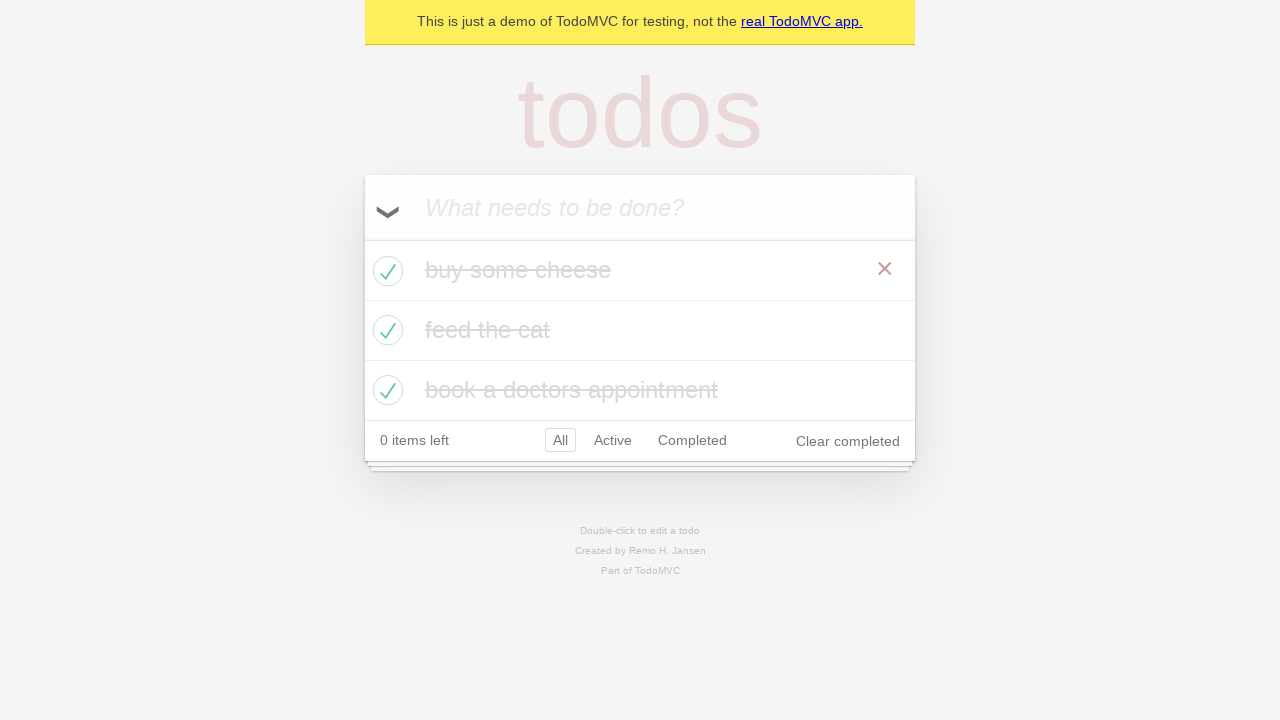